Tests alert handling functionality by clicking a button that triggers a JavaScript alert and then accepting the alert dialog.

Starting URL: https://testautomationpractice.blogspot.com

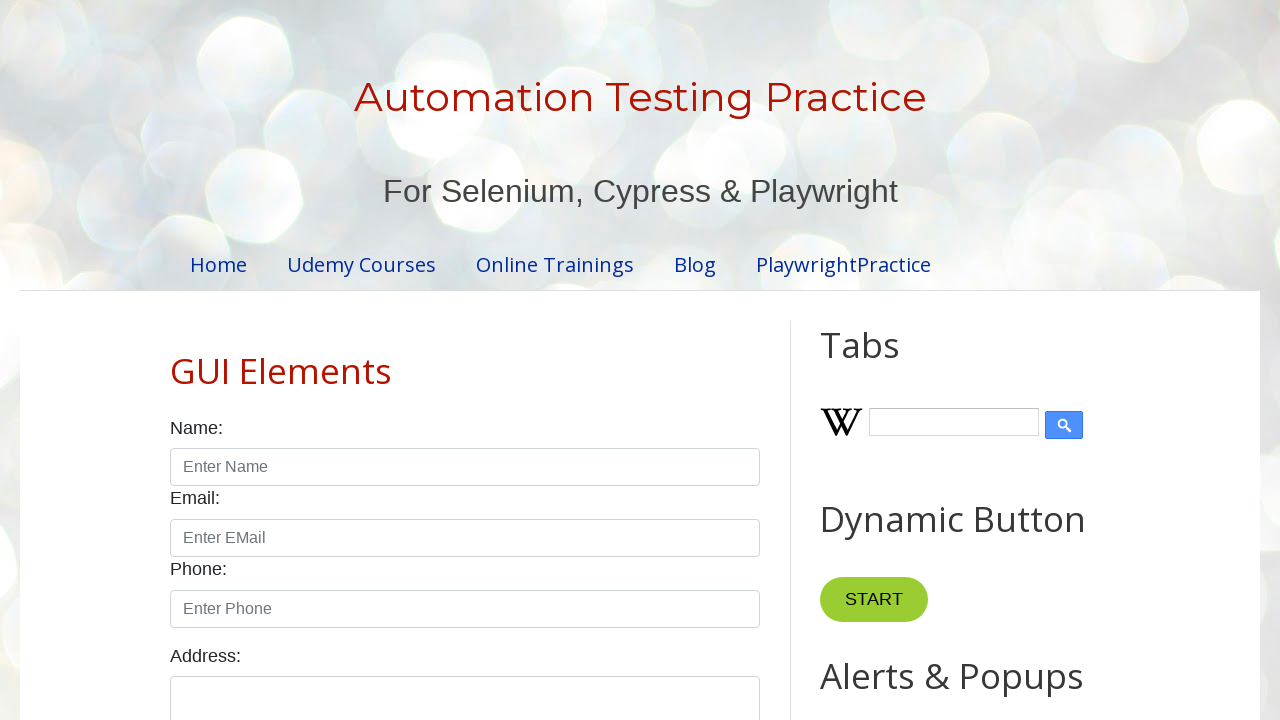

Clicked alert button to trigger JavaScript alert at (888, 361) on button#alertBtn
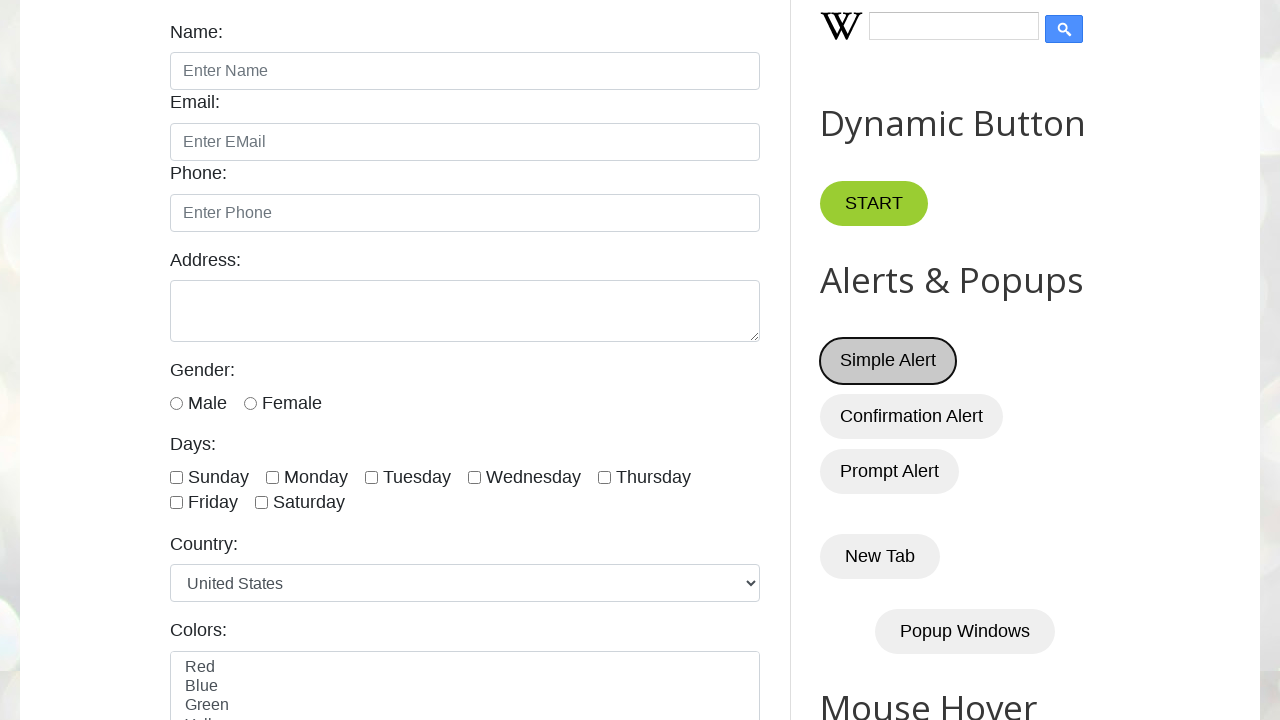

Set up dialog handler to accept alerts
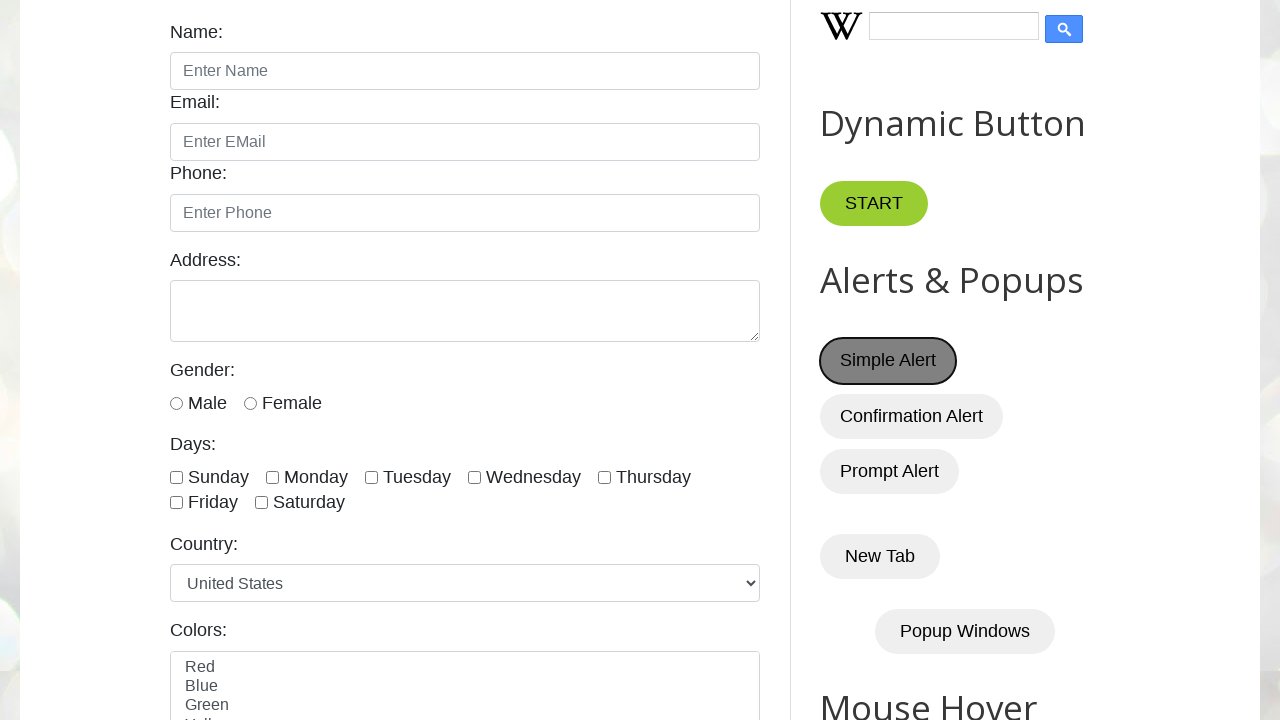

Registered dialog handler function
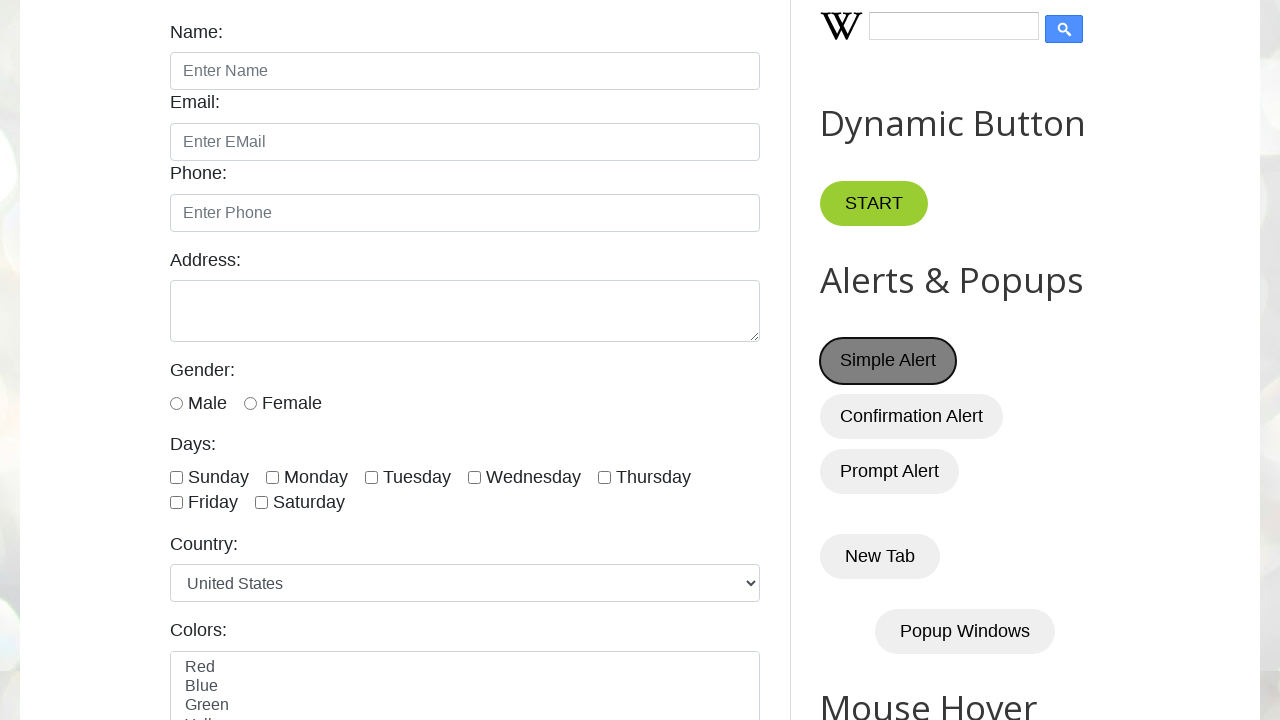

Clicked alert button to trigger alert dialog at (888, 361) on button#alertBtn
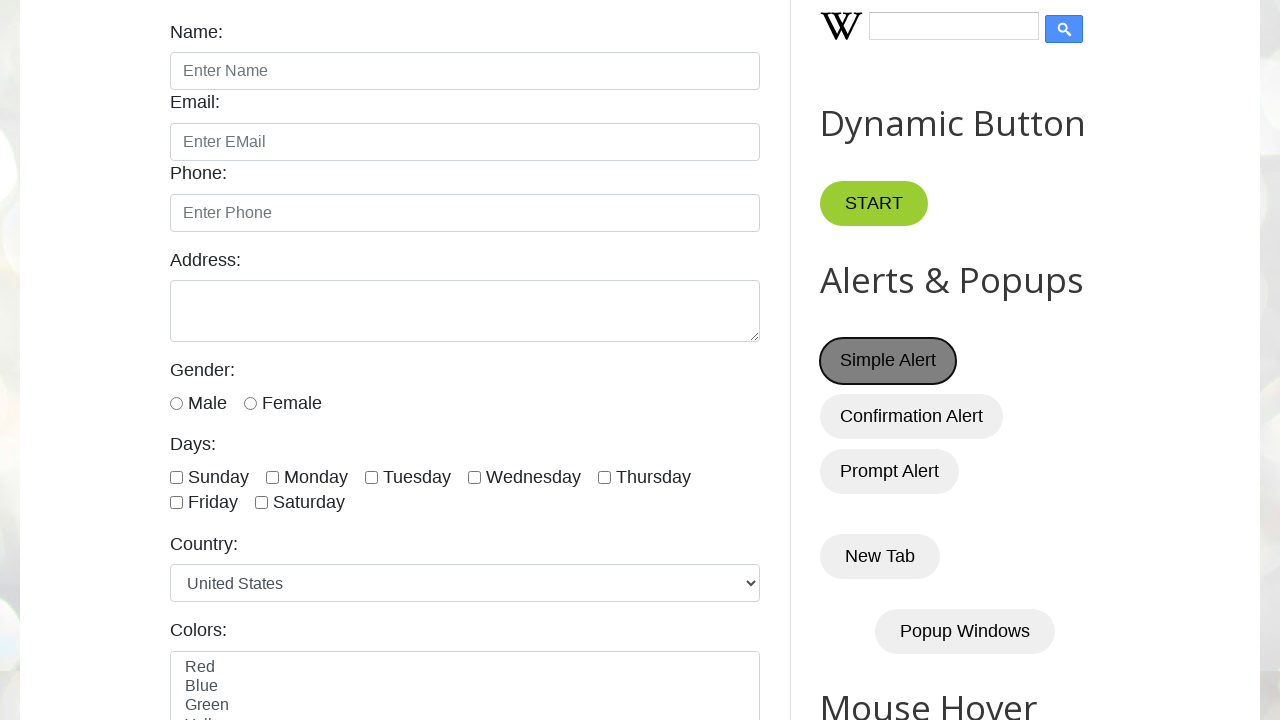

Waited for alert to be processed
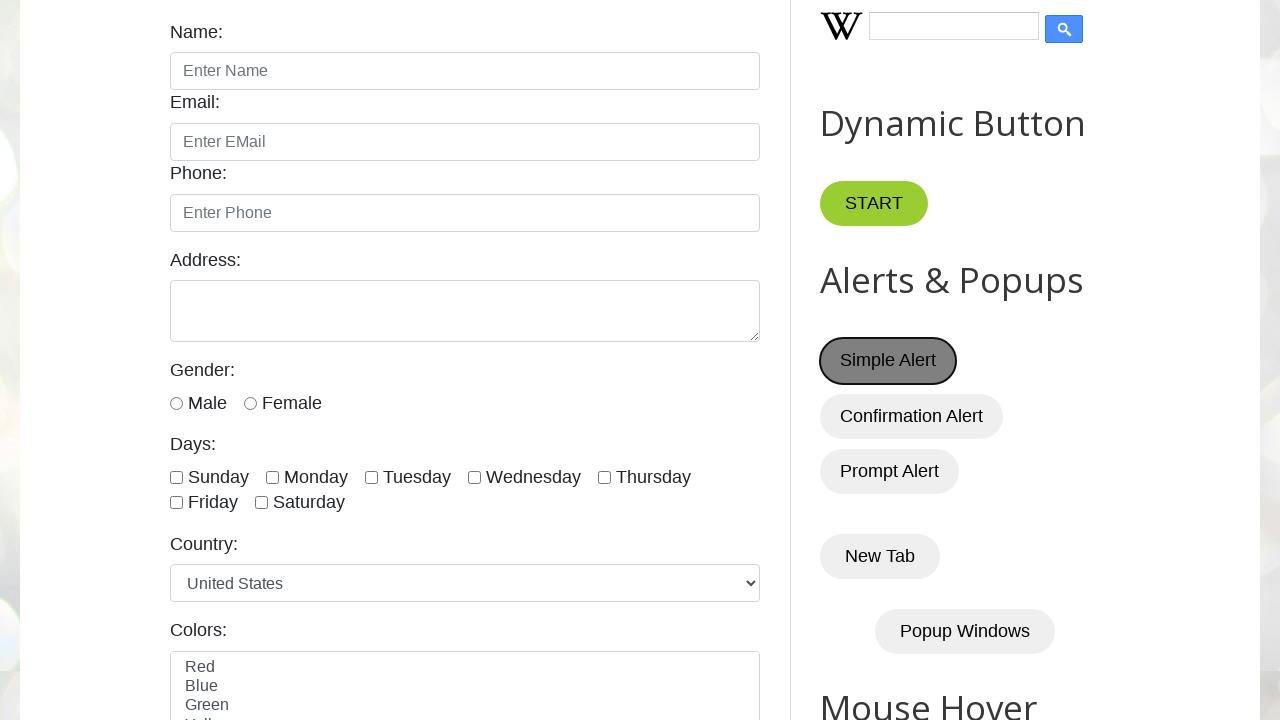

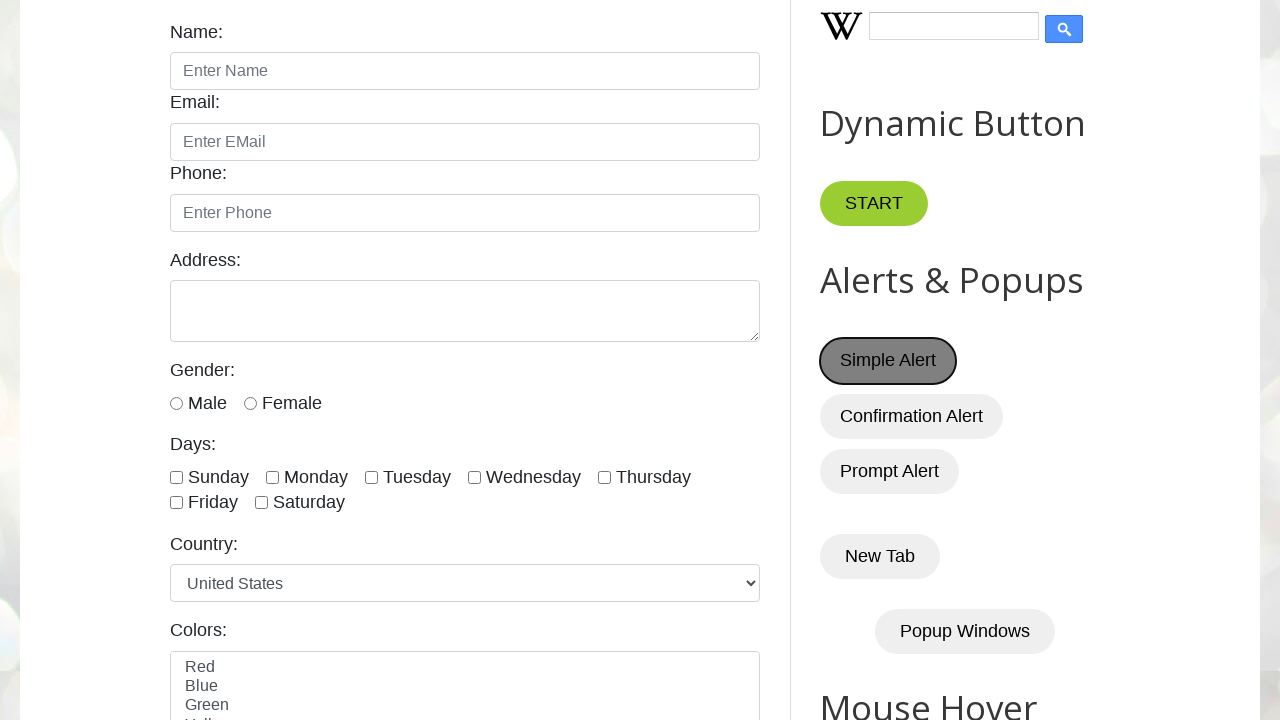